Tests handling of browser dialog/prompt by clicking a button that triggers a prompt dialog and accepting it with a custom input value

Starting URL: https://letcode.in/alert

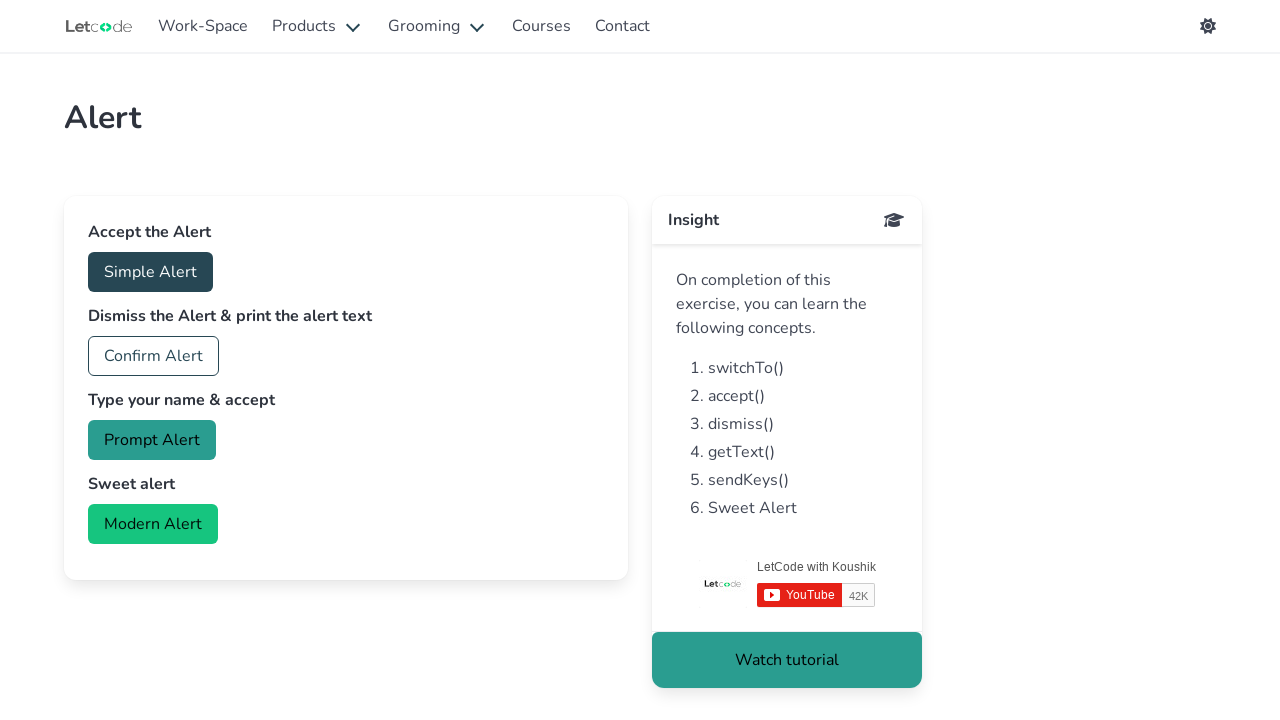

Set up dialog handler to accept prompt with custom text 'hello playwright user'
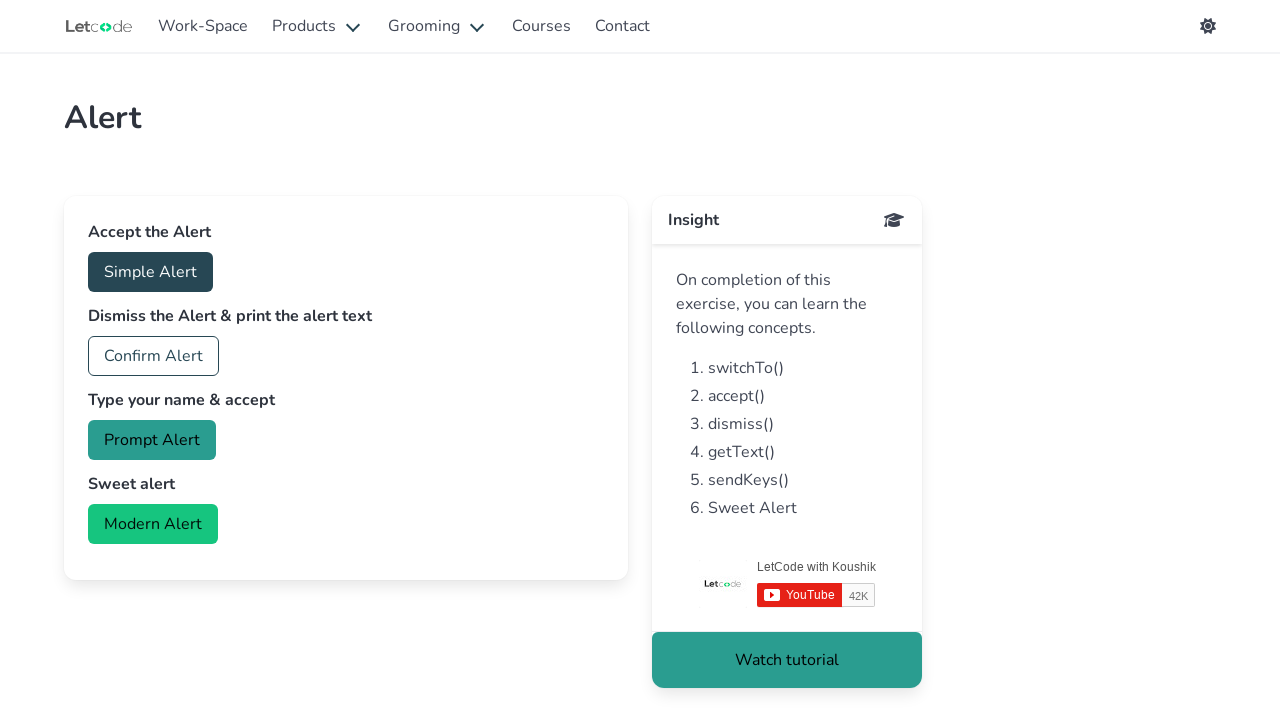

Clicked prompt button to trigger dialog at (152, 440) on #prompt
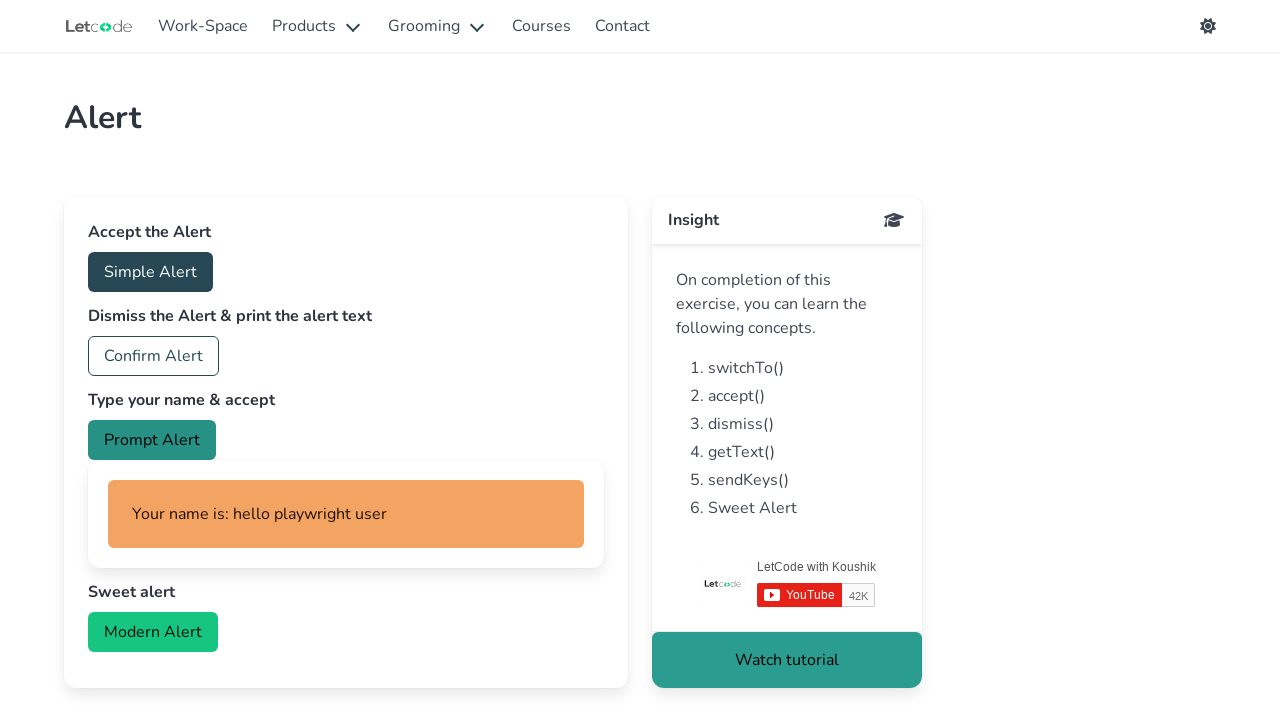

Waited 500ms for dialog handling to complete
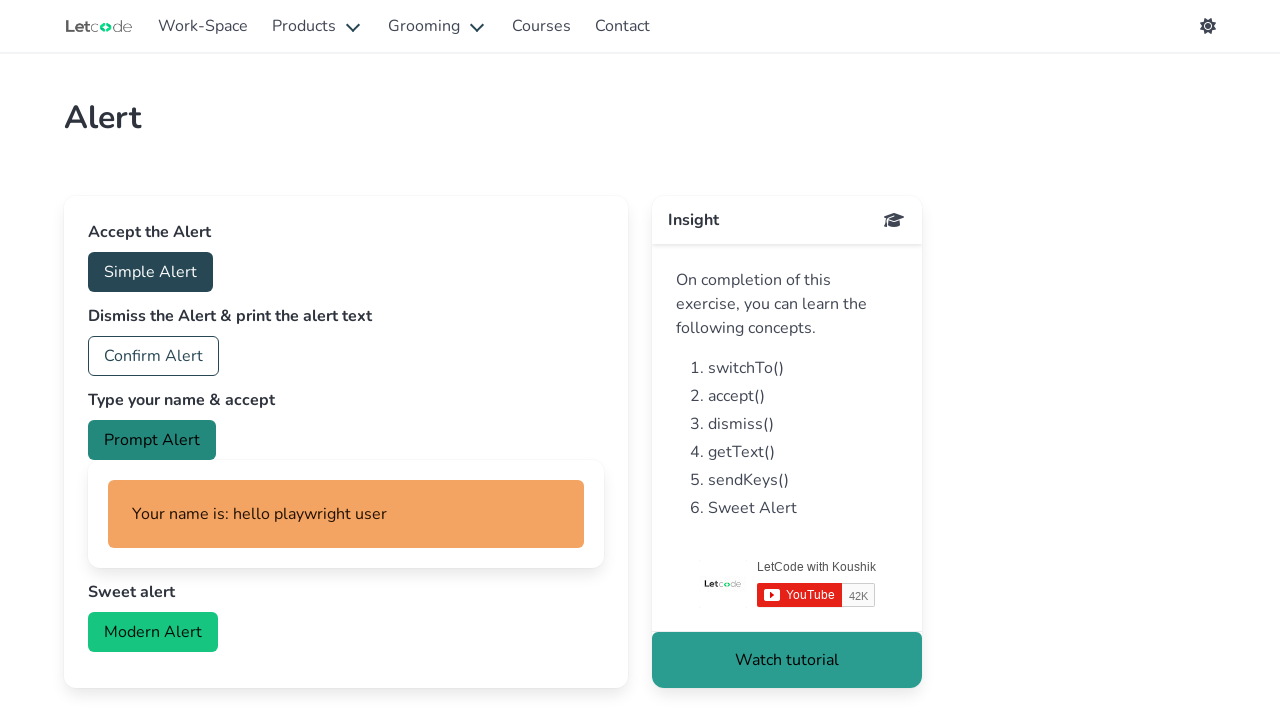

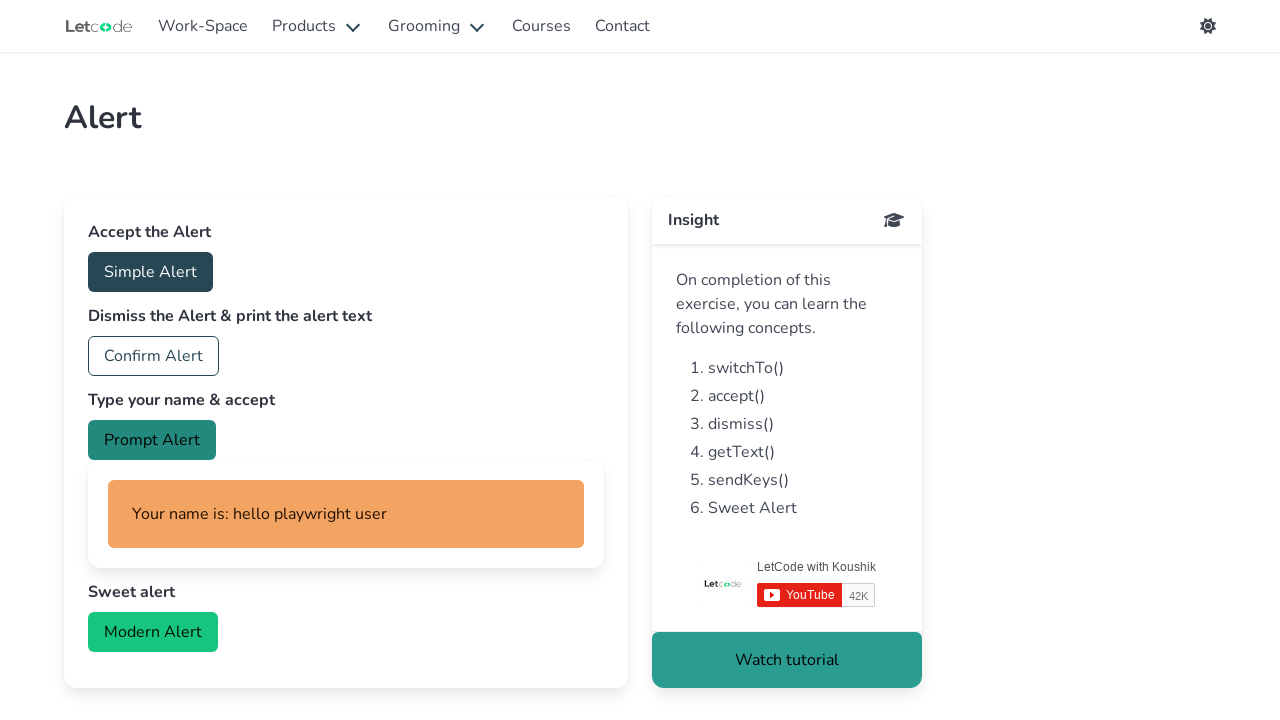